Tests checkbox and radio button selection states by clicking elements and verifying their selected status changes

Starting URL: https://automationfc.github.io/basic-form/index.html

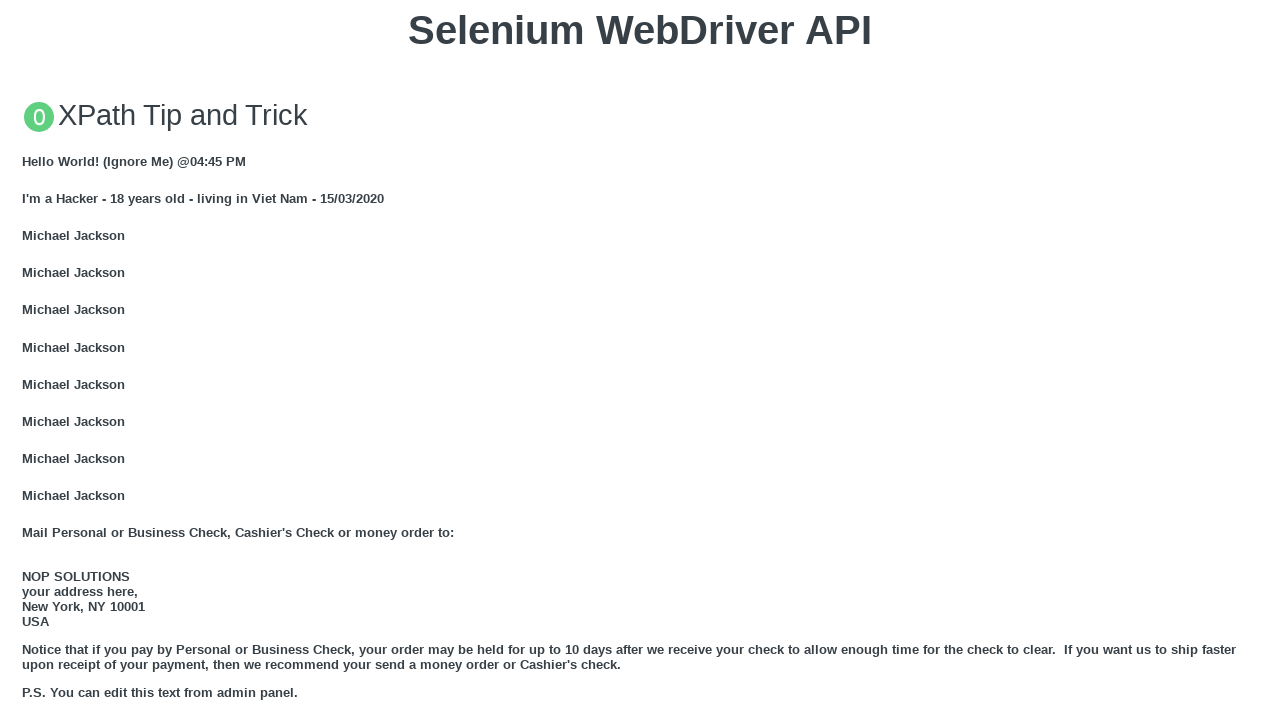

Clicked the 'Under 18' age radio button at (28, 360) on #under_18
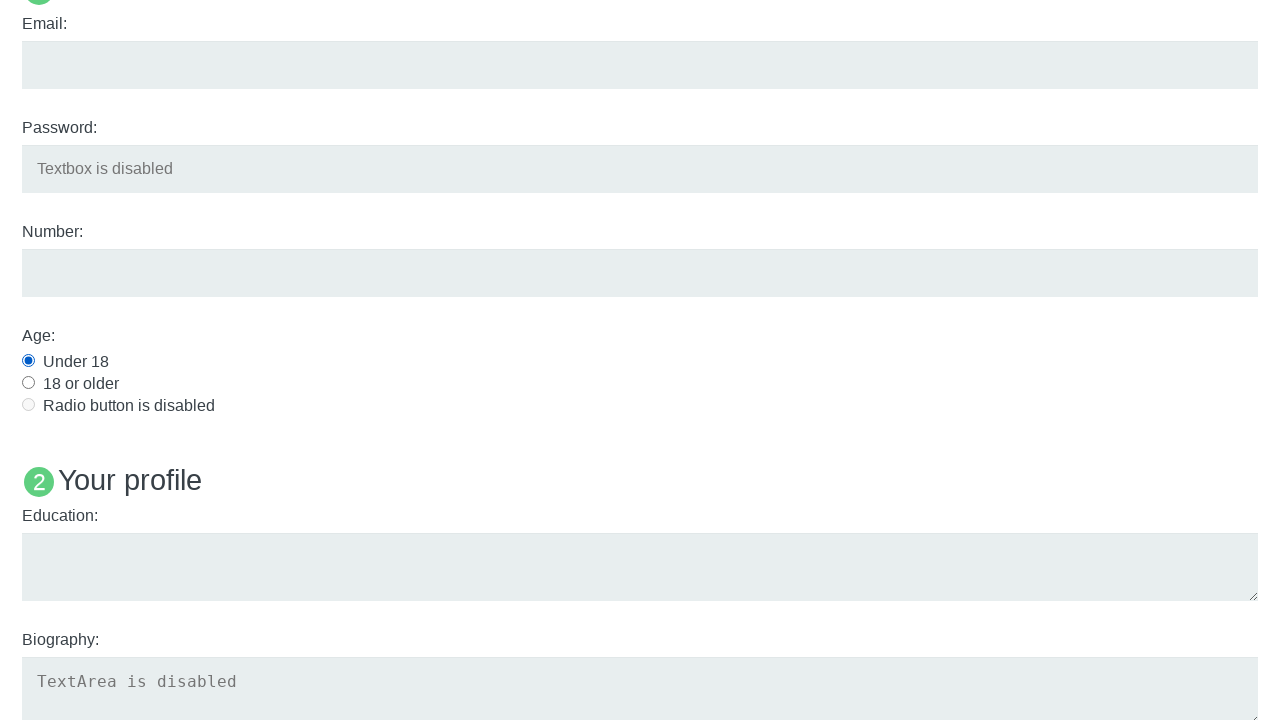

Clicked the 'Development' checkbox at (28, 361) on #development
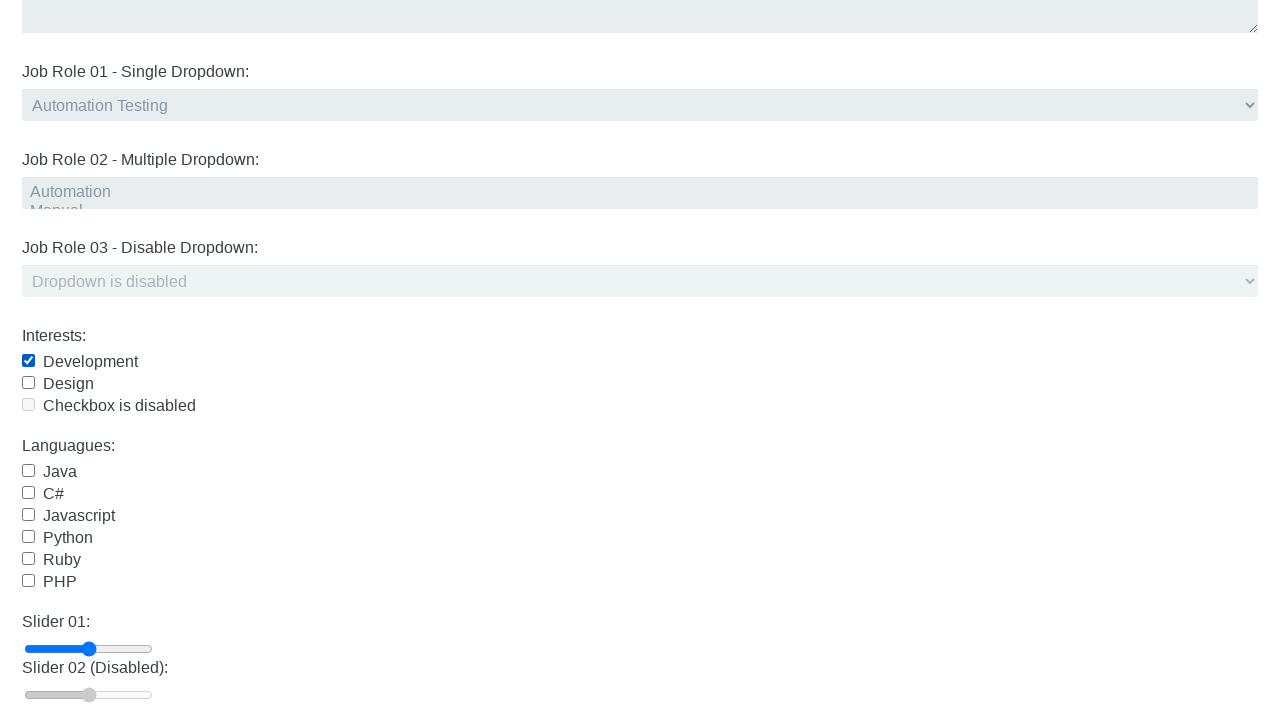

Verified that 'Under 18' radio button is selected
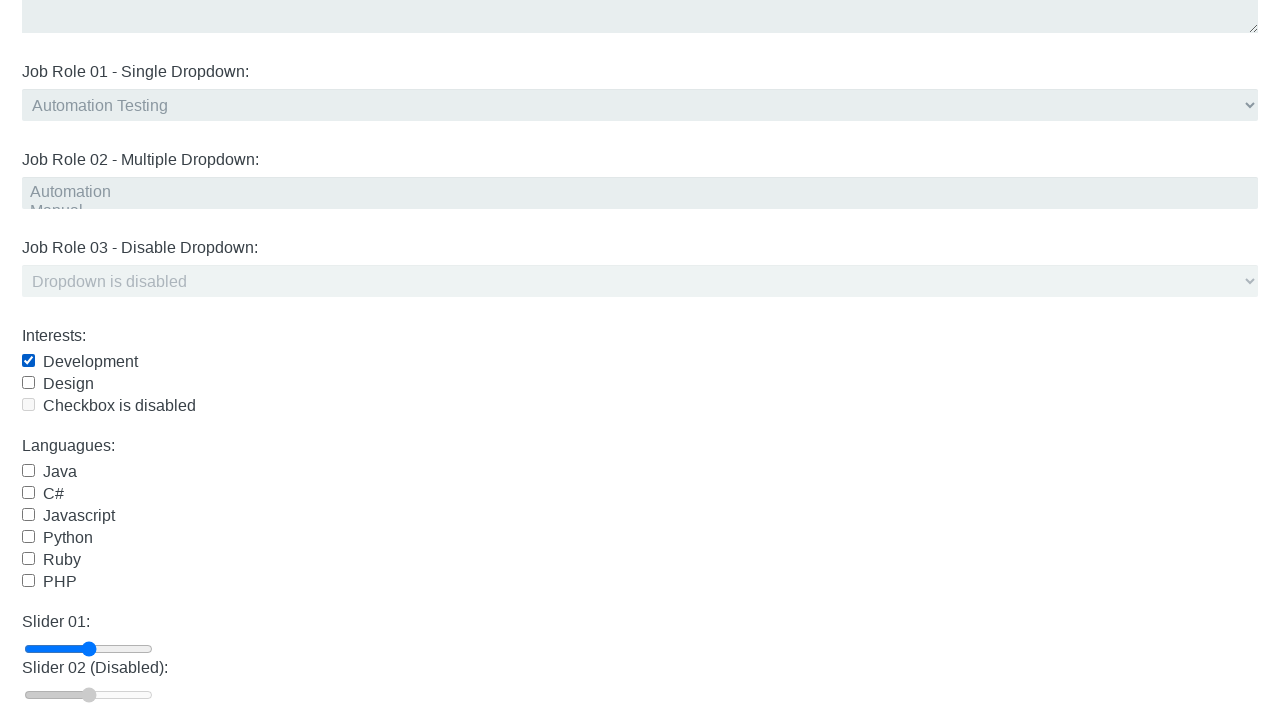

Verified that 'Development' checkbox is selected
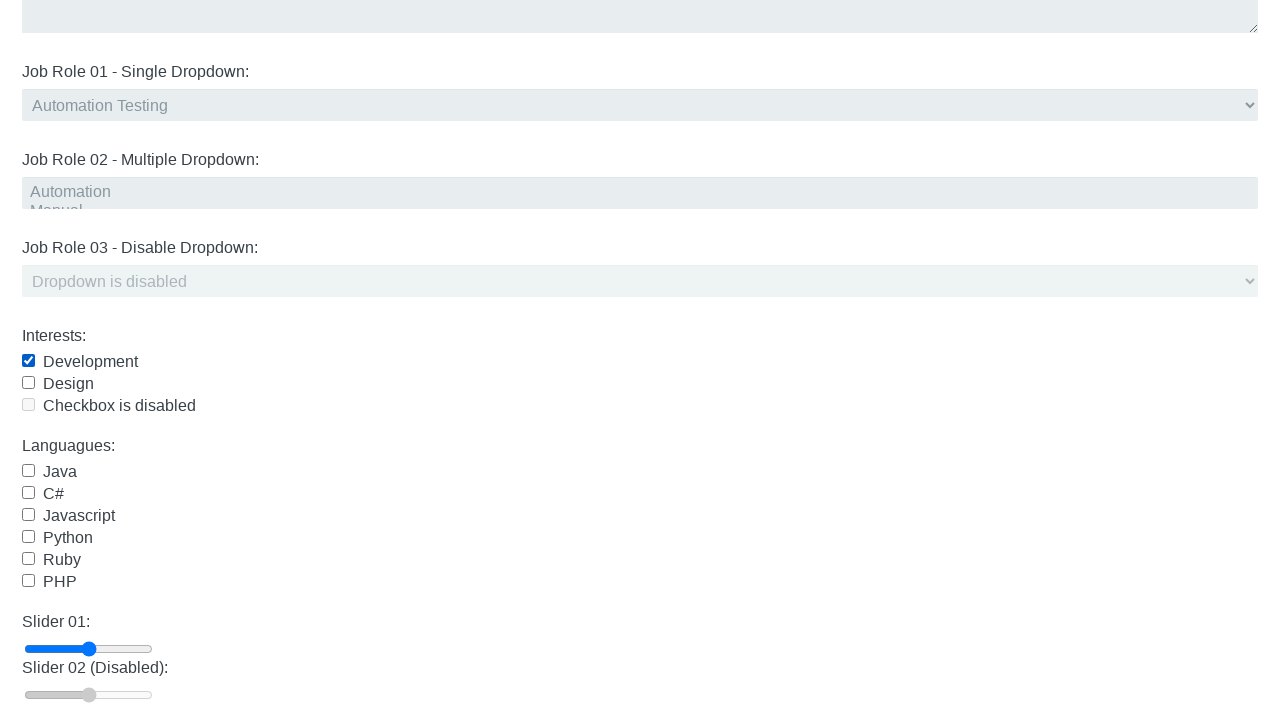

Clicked the 'Development' checkbox again to uncheck it at (28, 361) on #development
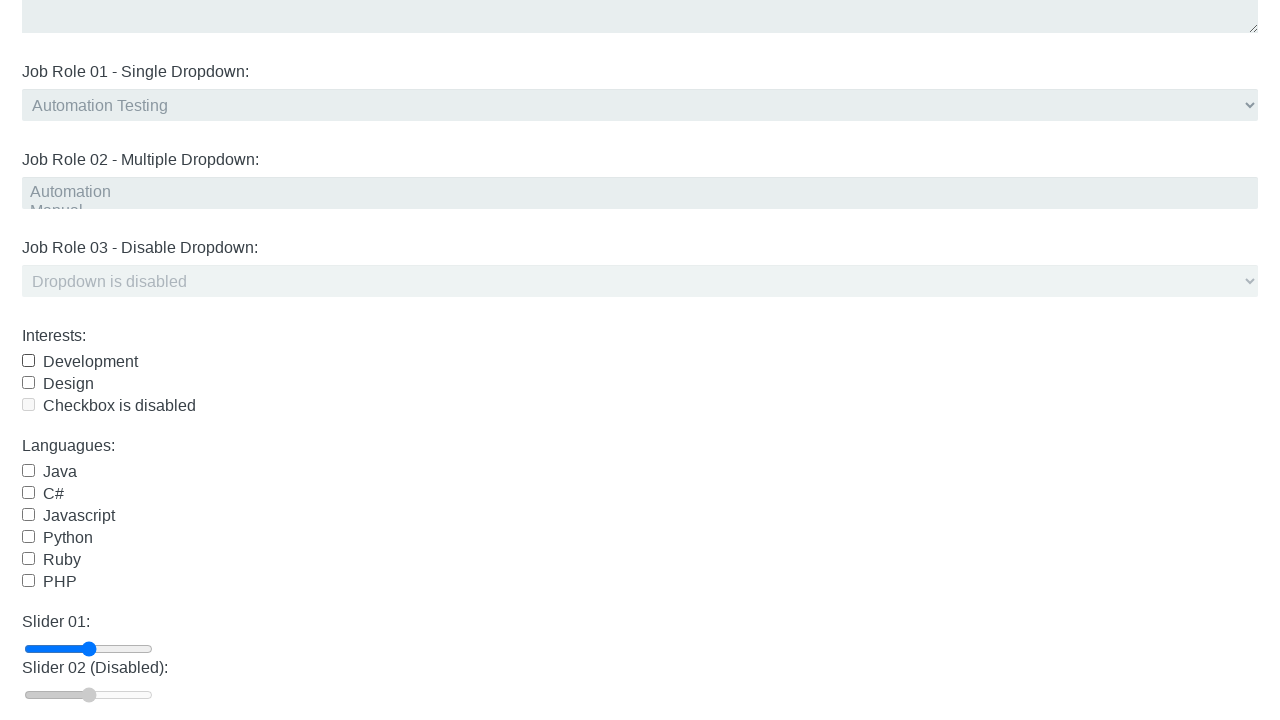

Verified that 'Development' checkbox is now unchecked
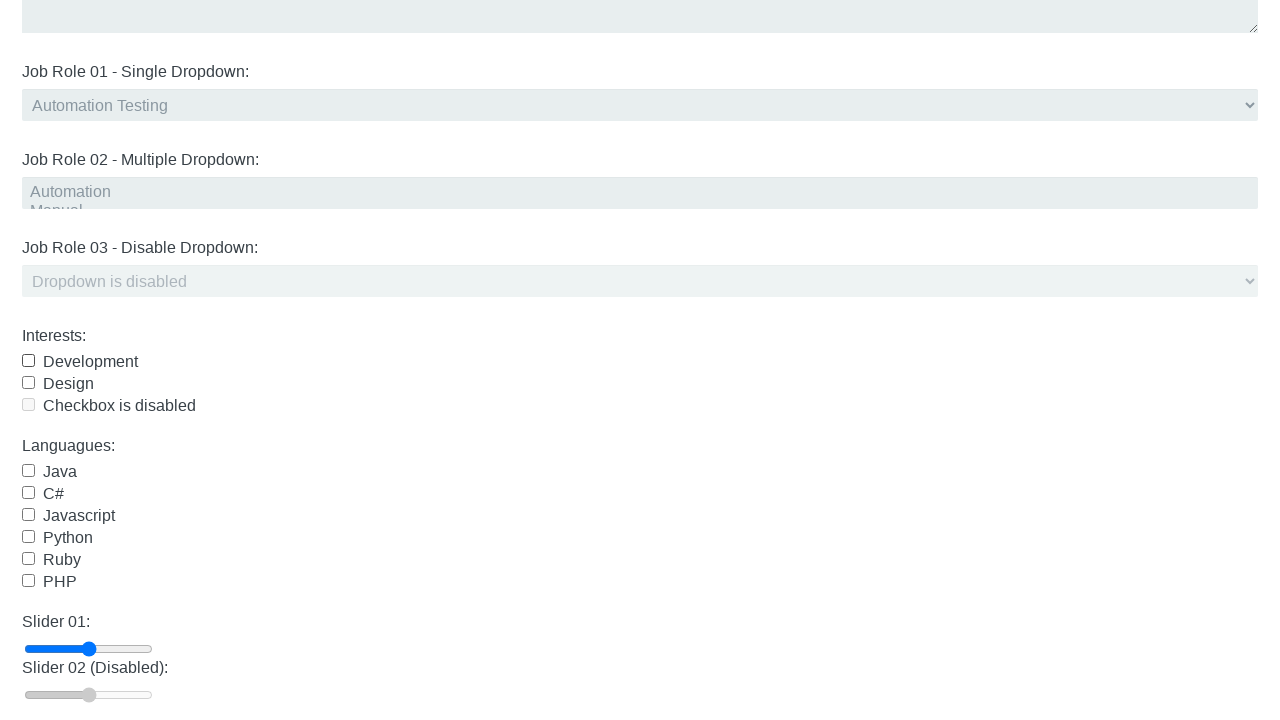

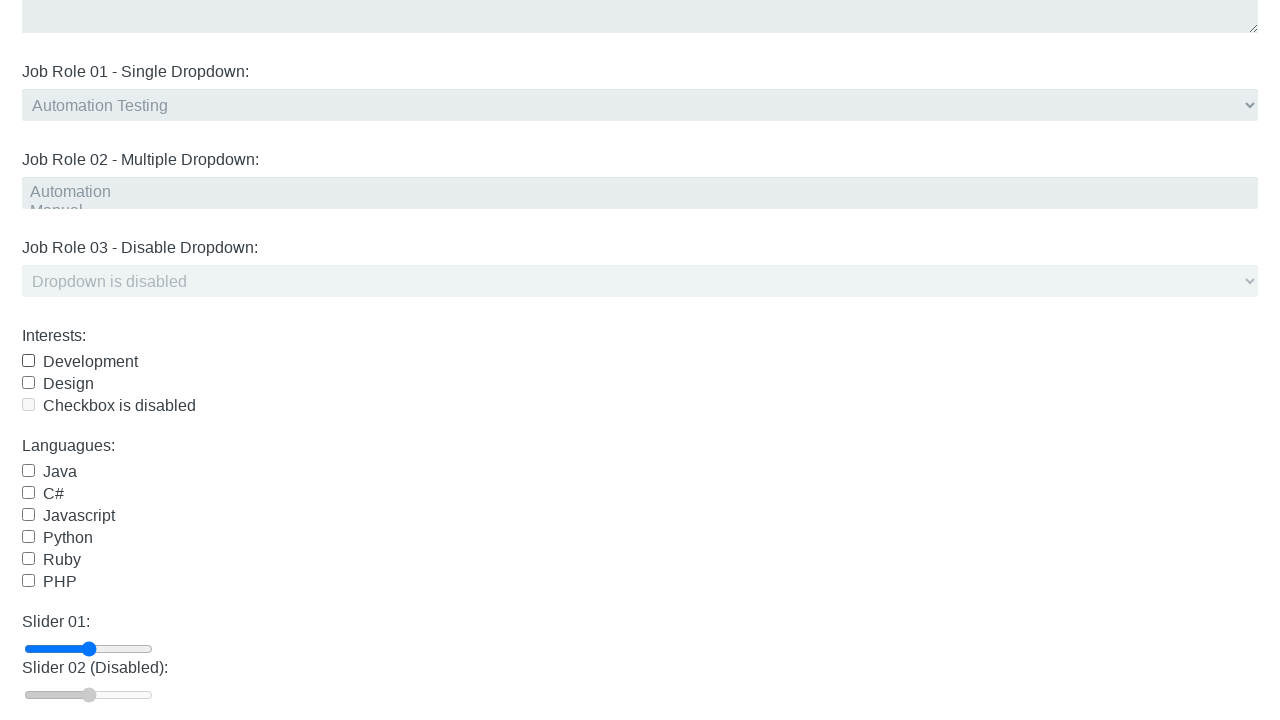